Tests iframe navigation by switching to a frame and reading text content from an element within it

Starting URL: https://demoqa.com/frames

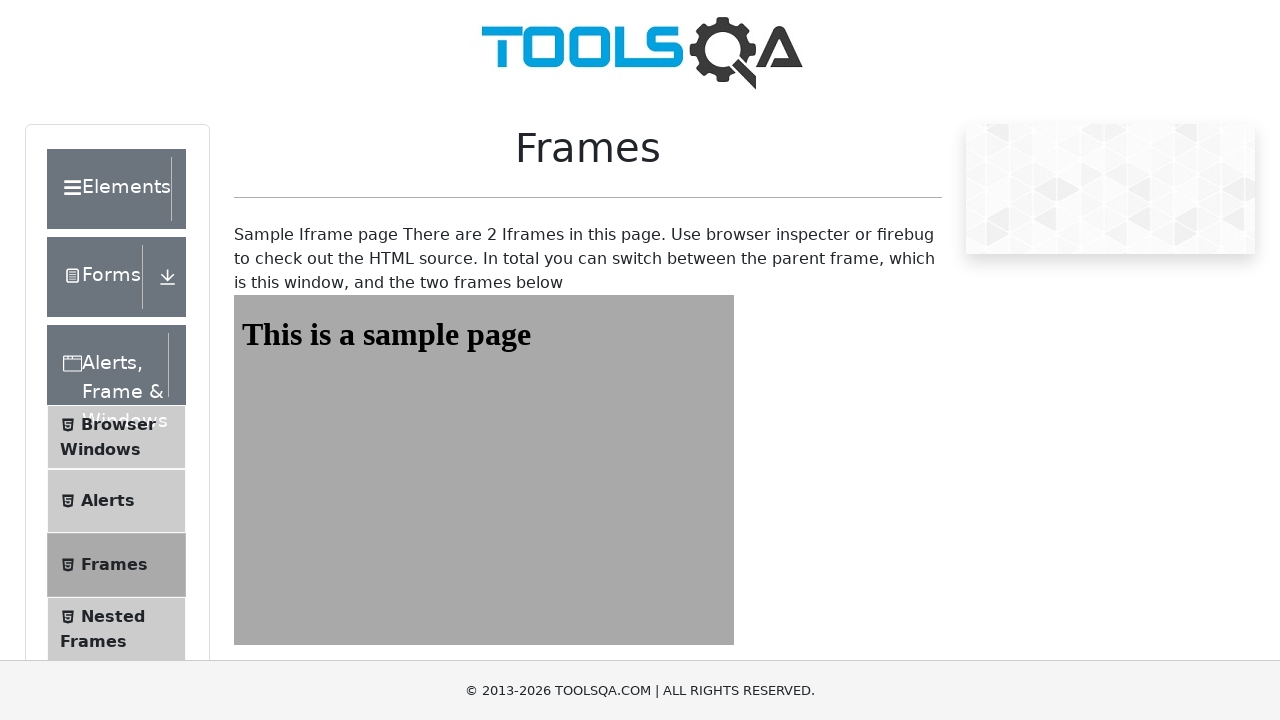

Navigated to https://demoqa.com/frames
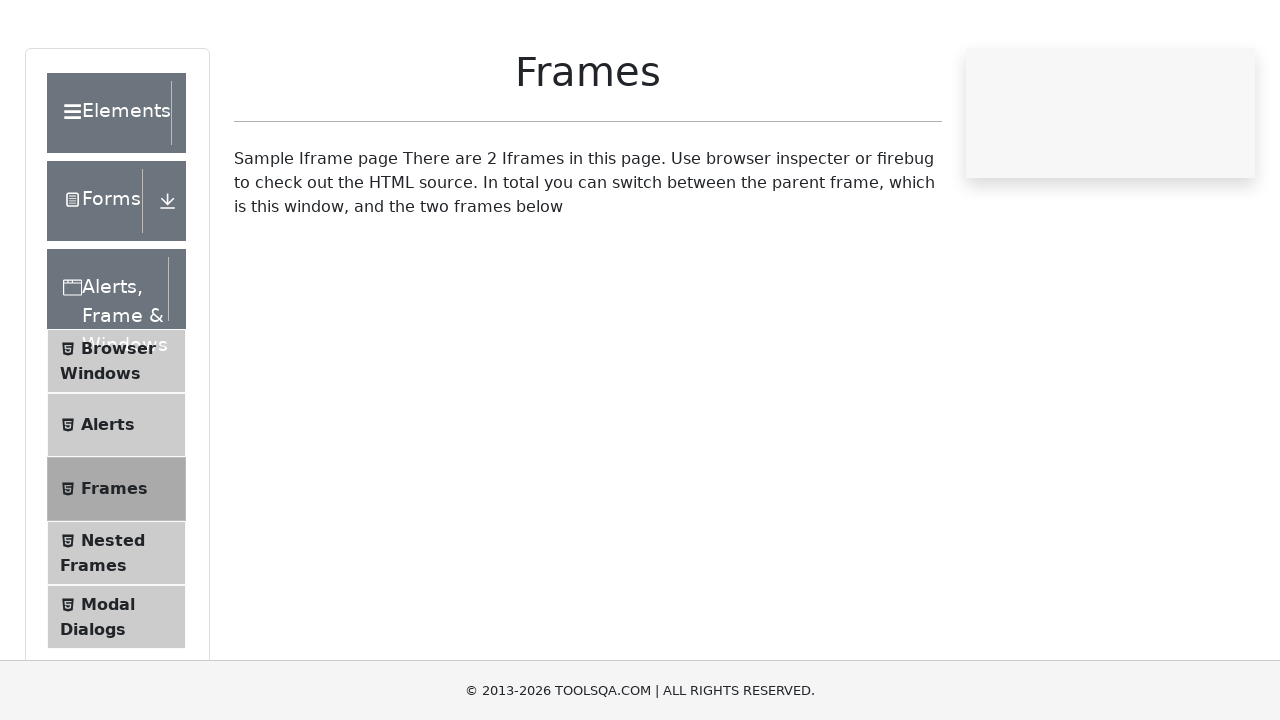

Located the second iframe element
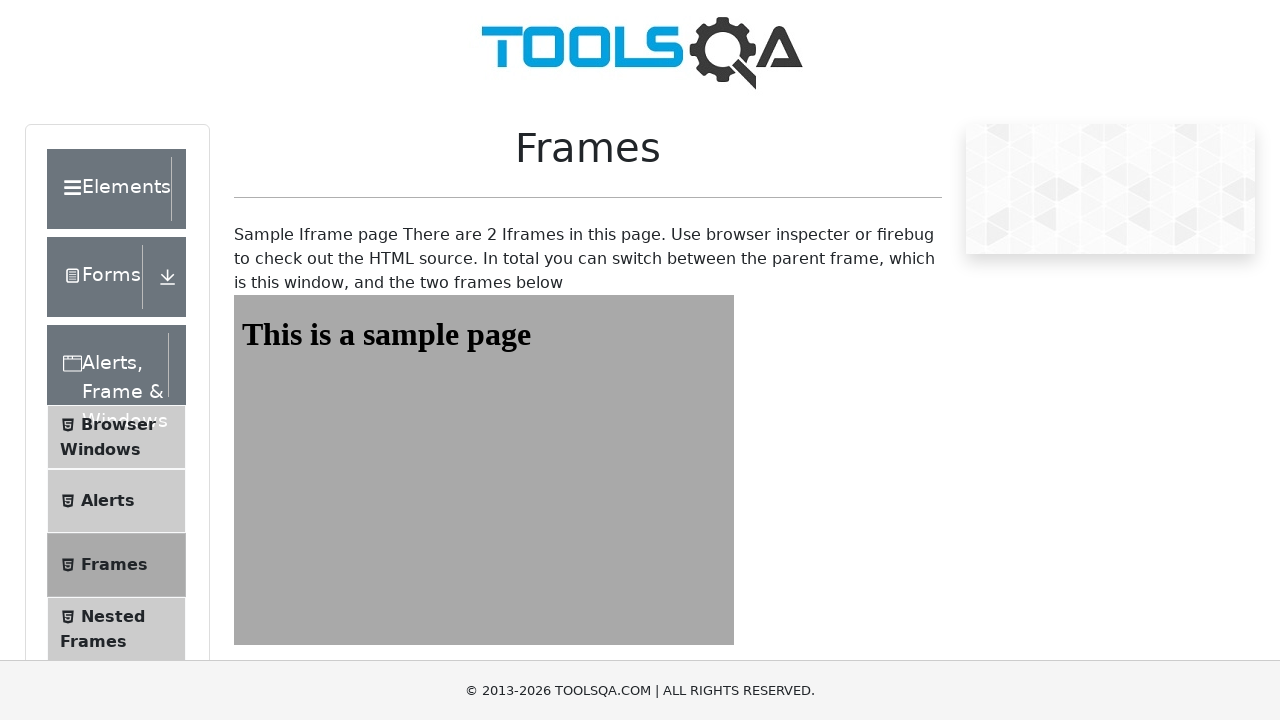

Retrieved text content from heading in frame2: 'This is a sample page'
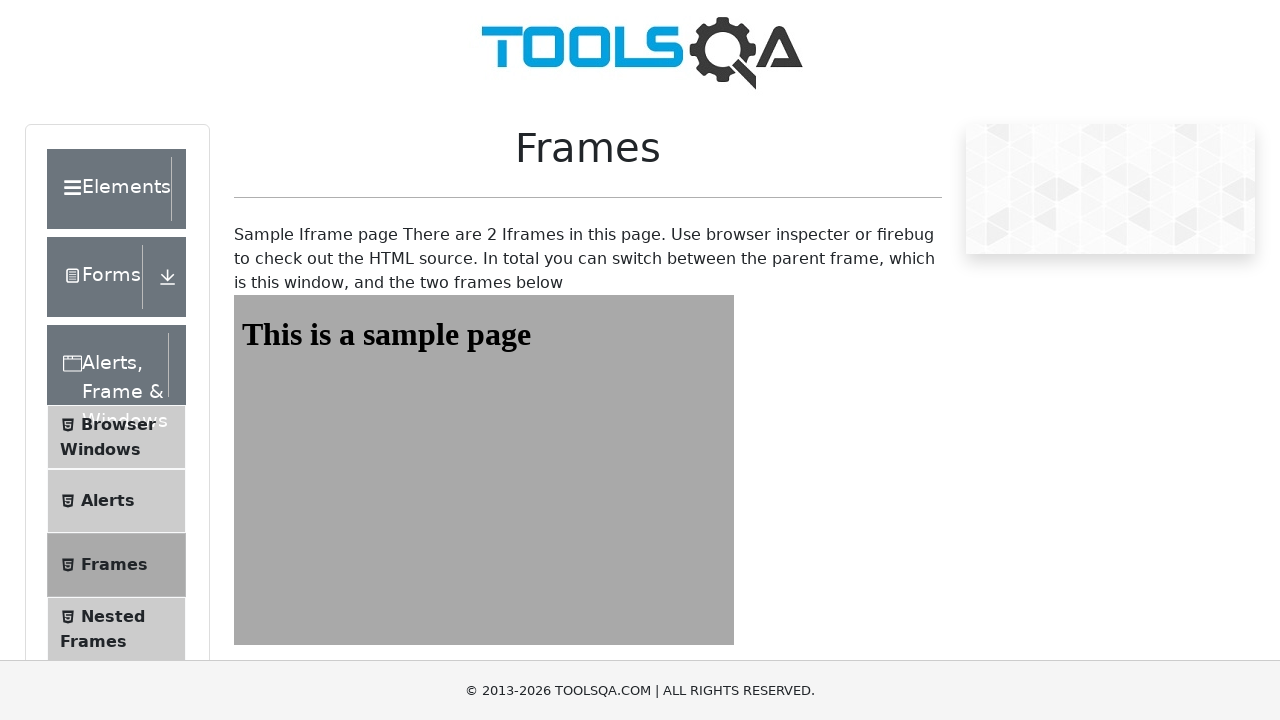

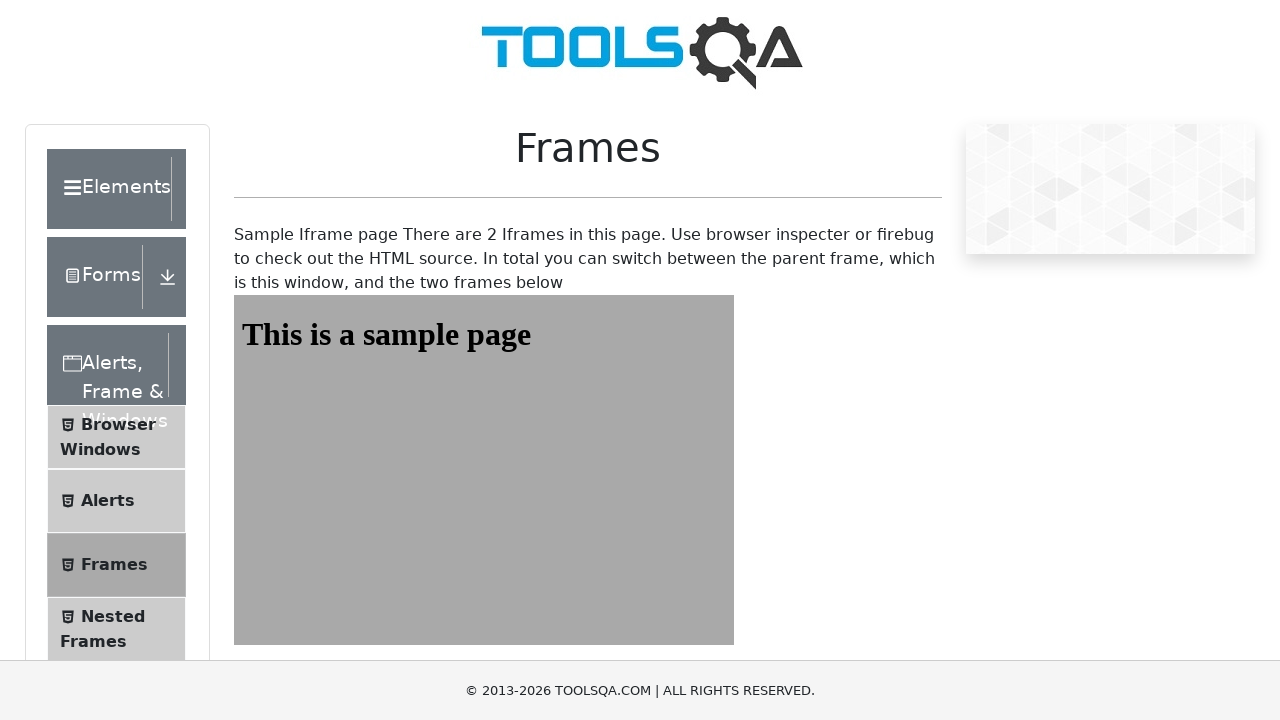